Tests dropdown selection functionality by navigating to a dropdown page and selecting the second option from the dropdown menu.

Starting URL: https://the-internet.herokuapp.com/dropdown

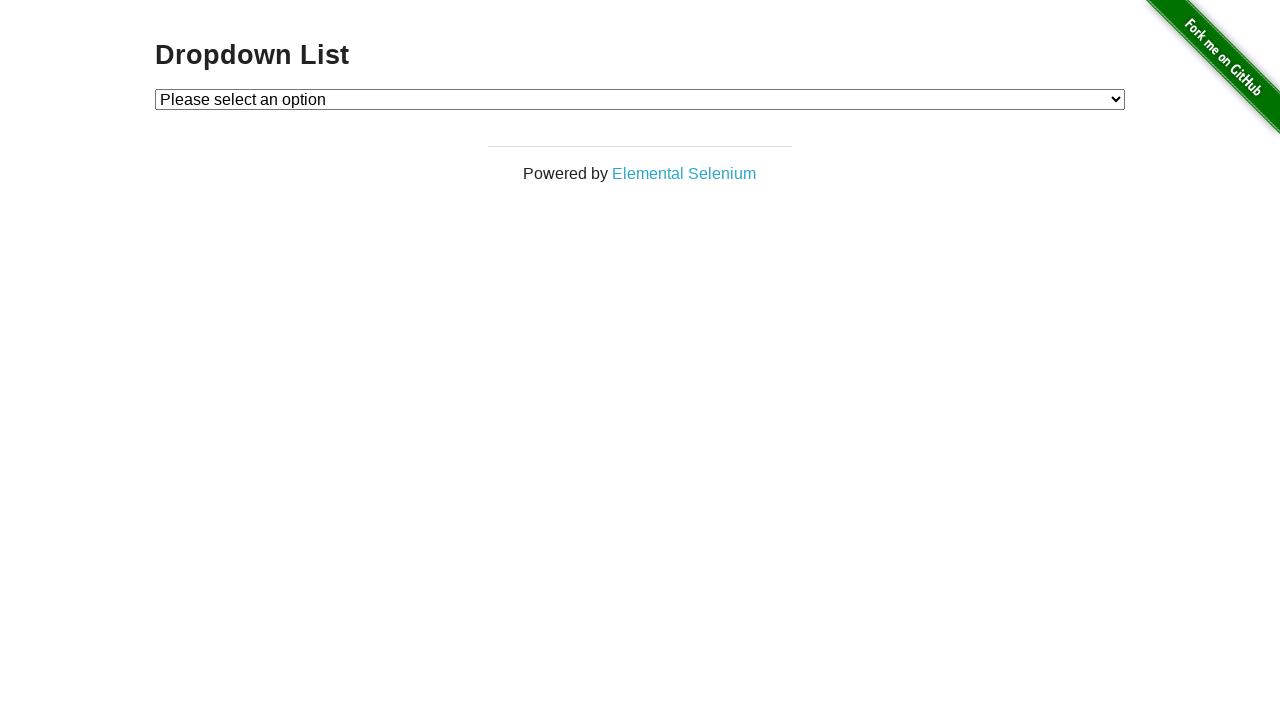

Navigated to dropdown page
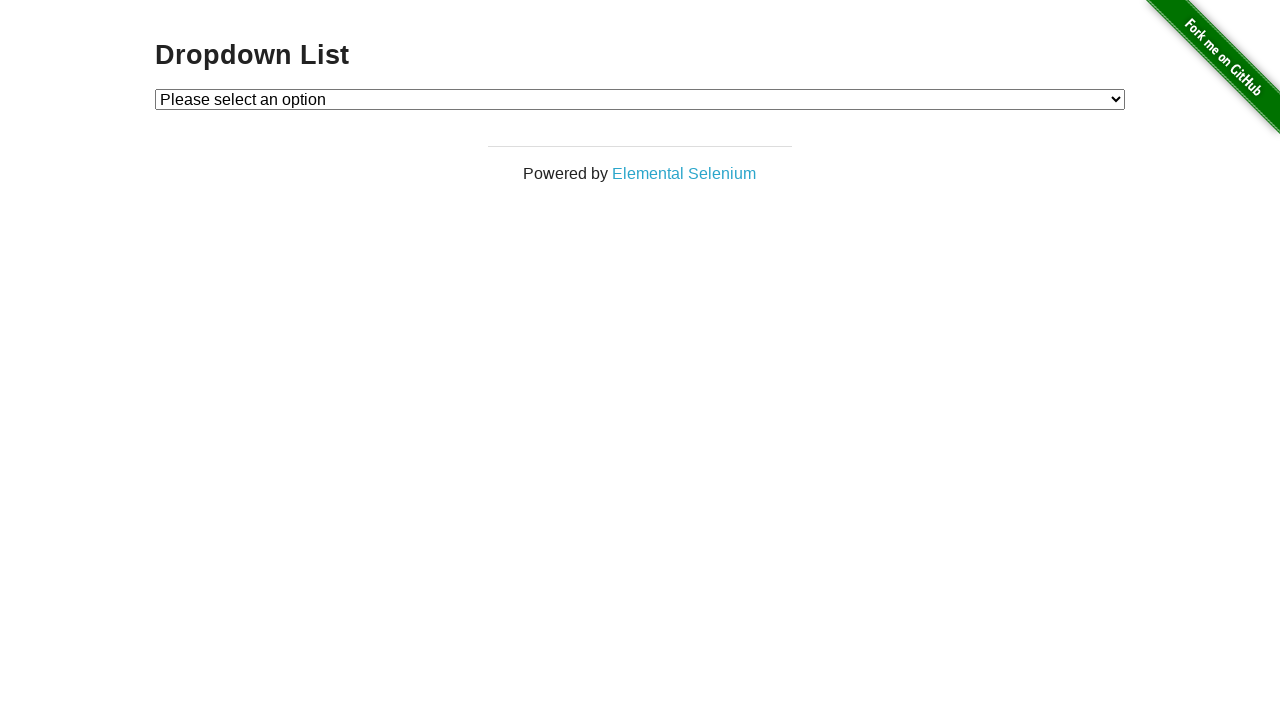

Selected the second option from the dropdown menu on #dropdown
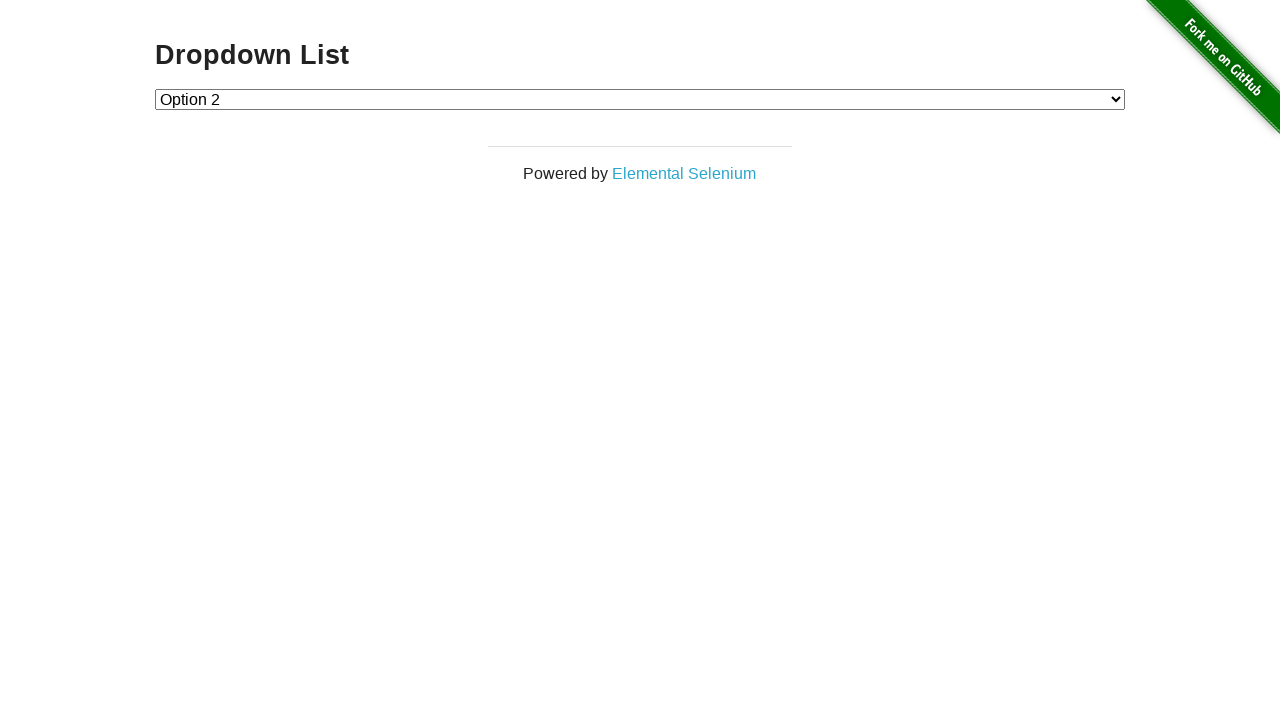

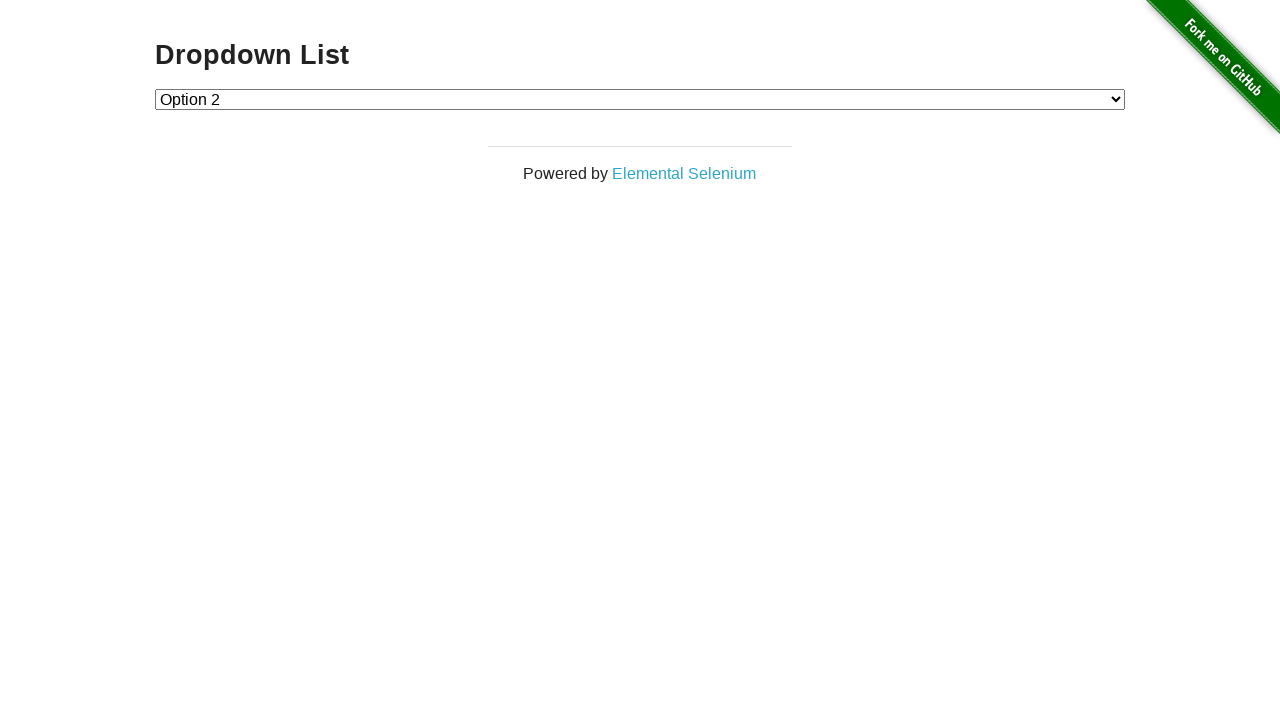